Tests advanced locators by interacting with form elements including checkboxes, radio buttons, dropdown, password field, and navigating to shop page to add item to cart

Starting URL: https://rahulshettyacademy.com/angularpractice/

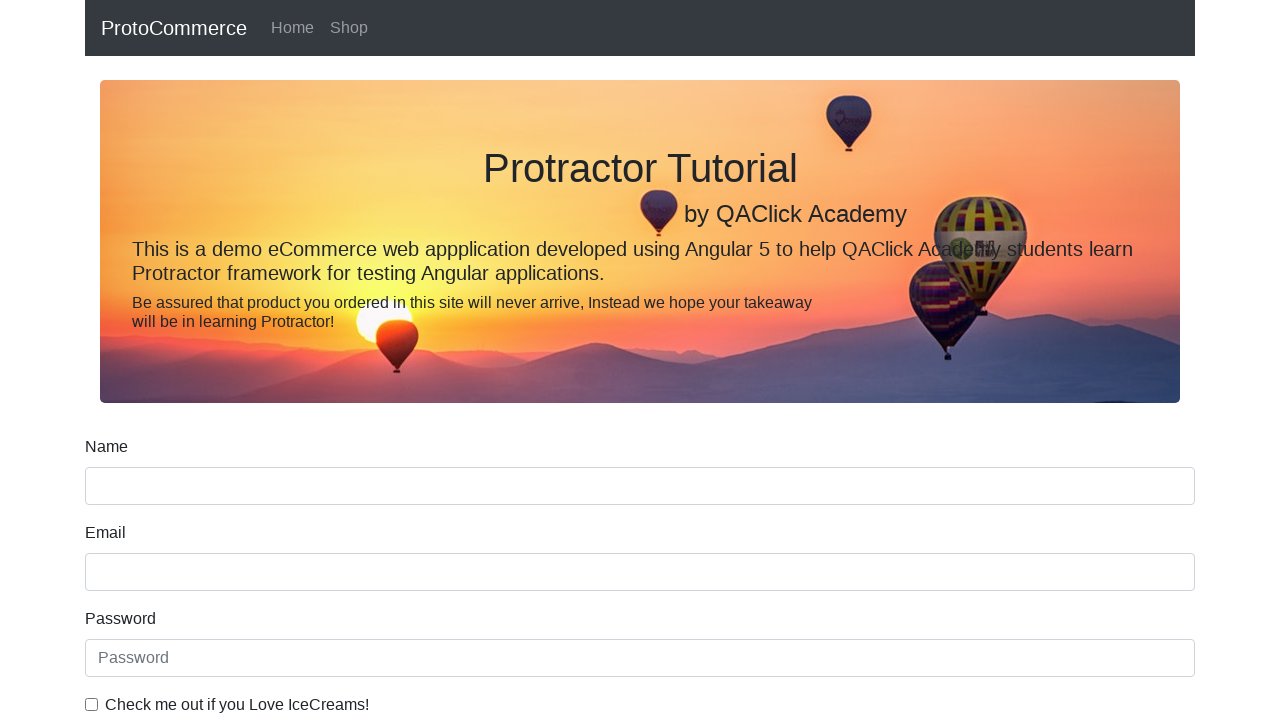

Checked the ice cream checkbox at (92, 704) on internal:label="Check me out if you Love IceCreams!"i
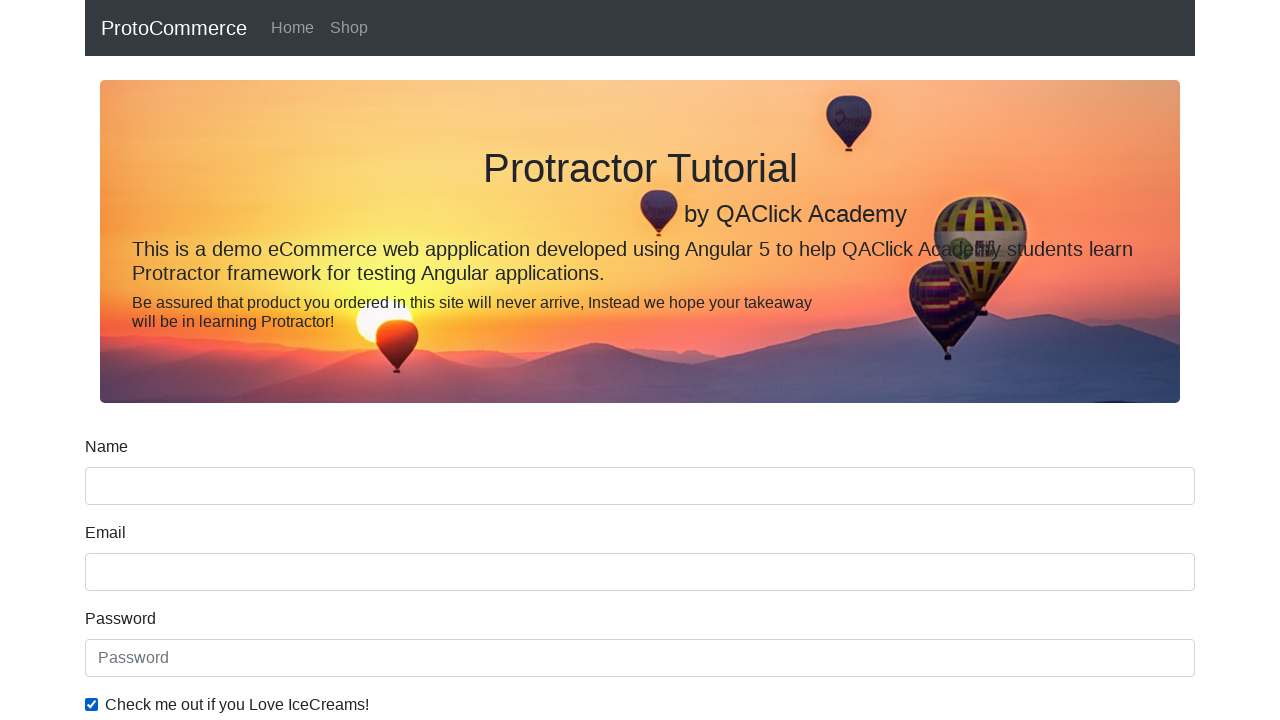

Selected Employed radio button at (326, 360) on internal:label="Employed"i
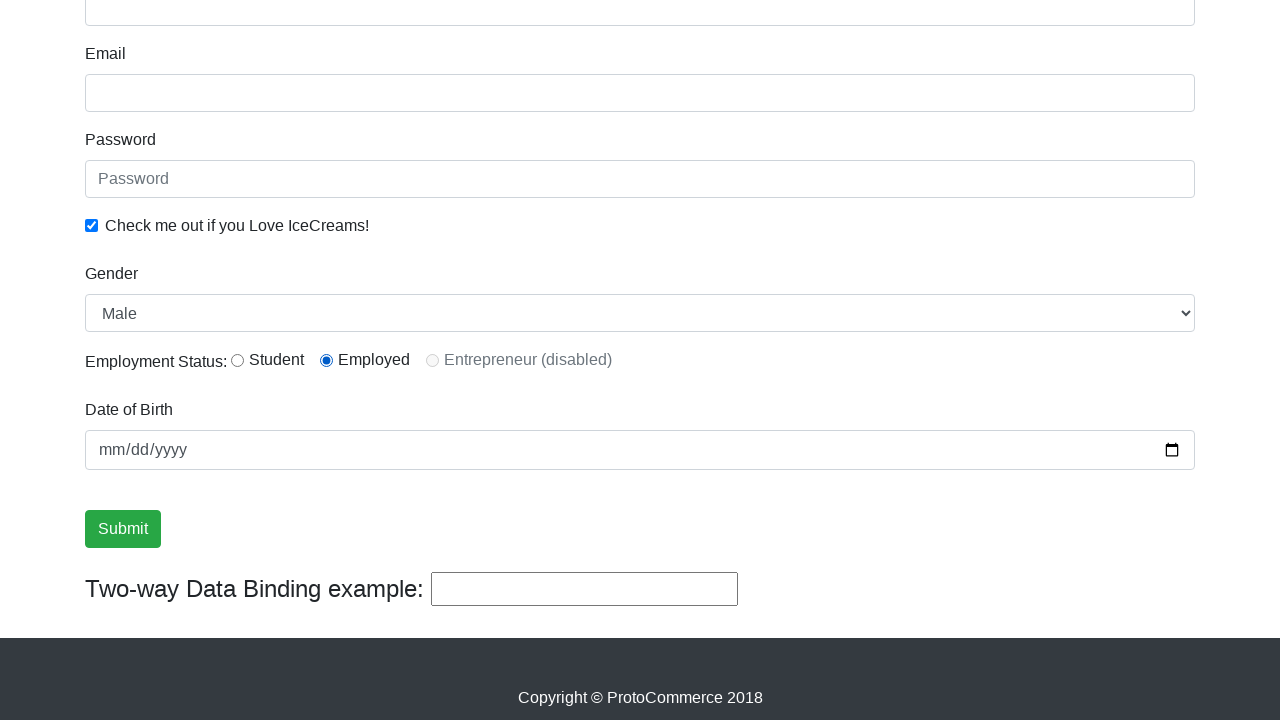

Selected Female from Gender dropdown on internal:label="Gender"i
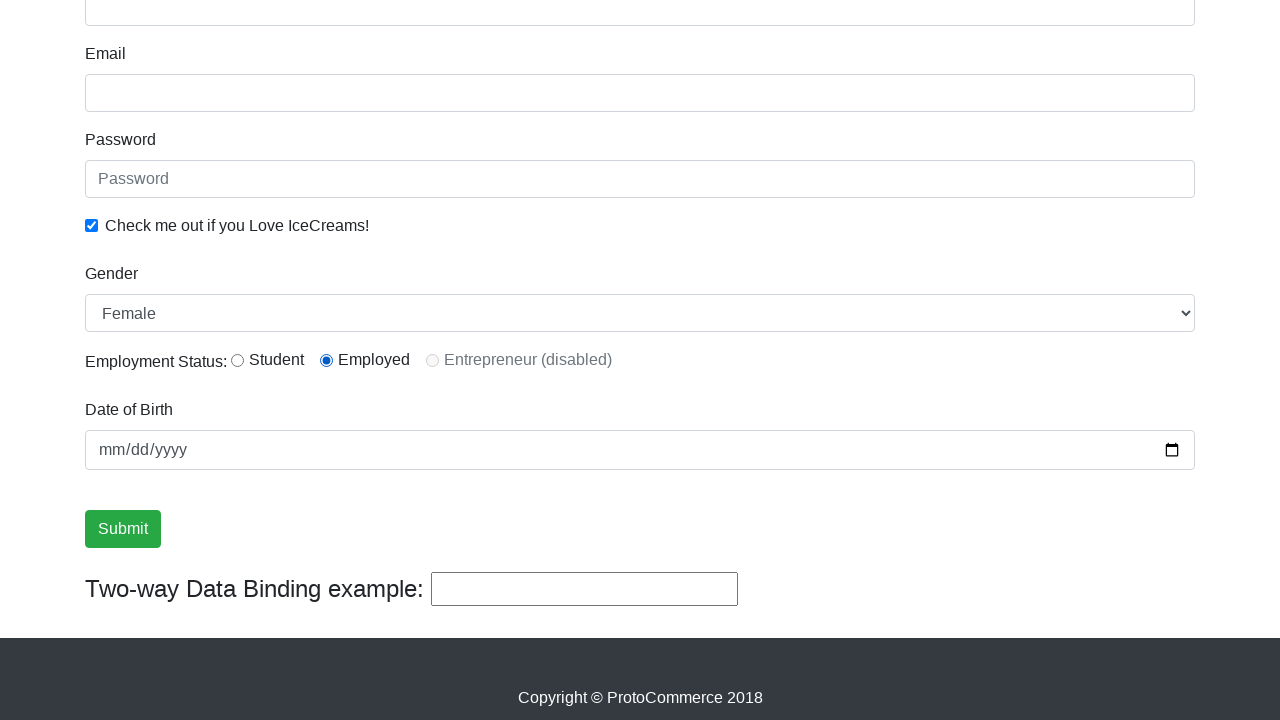

Filled password field with 'abc123' on internal:attr=[placeholder="password"i]
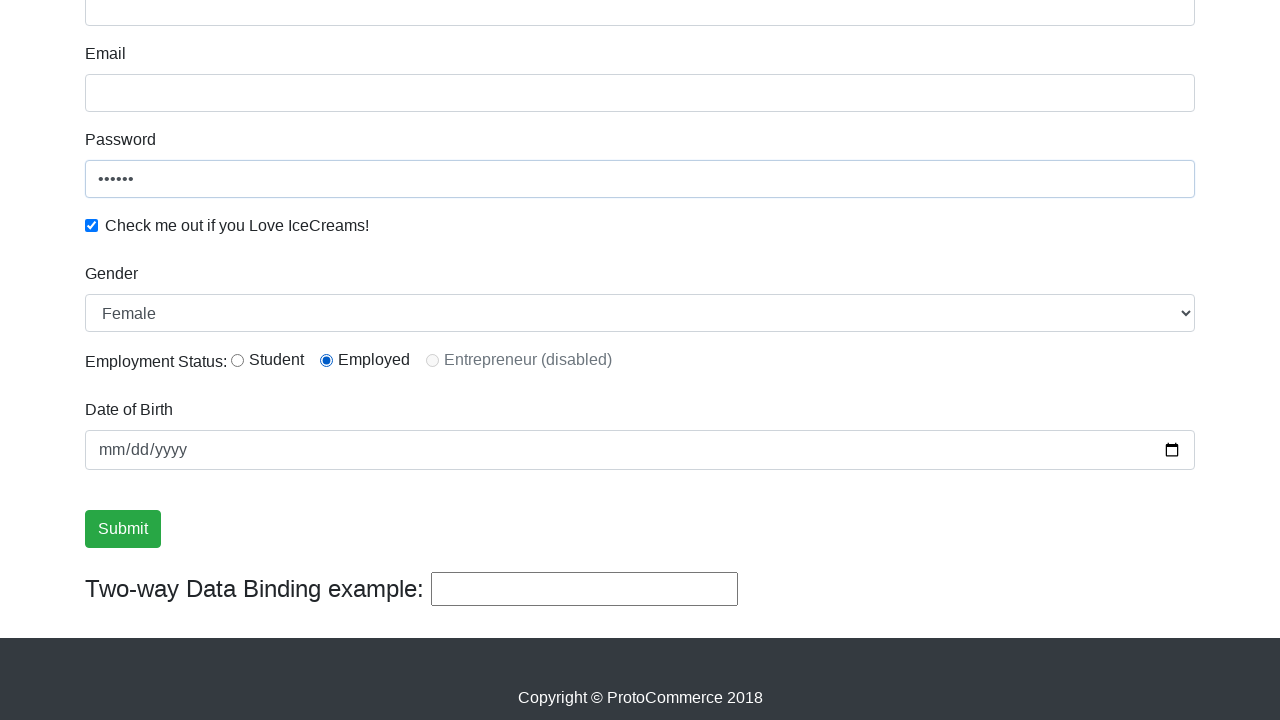

Clicked Submit button at (123, 529) on internal:role=button[name="Submit"i]
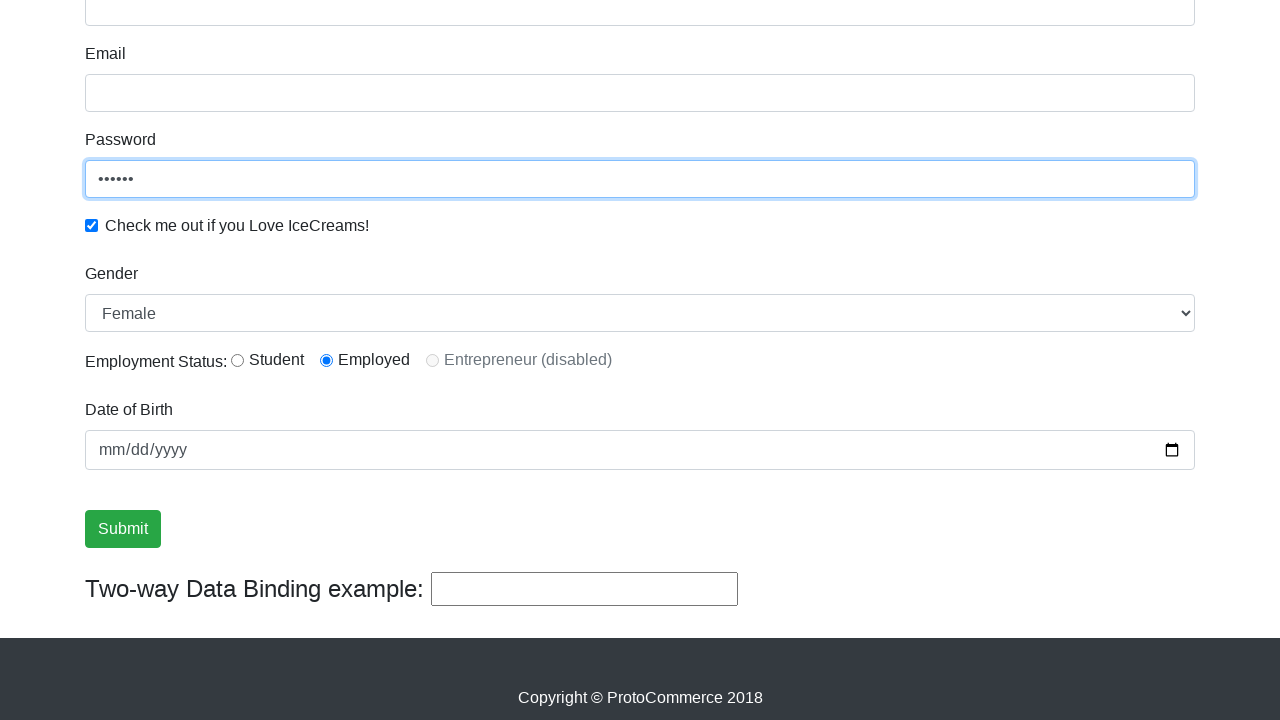

Verified success message is visible
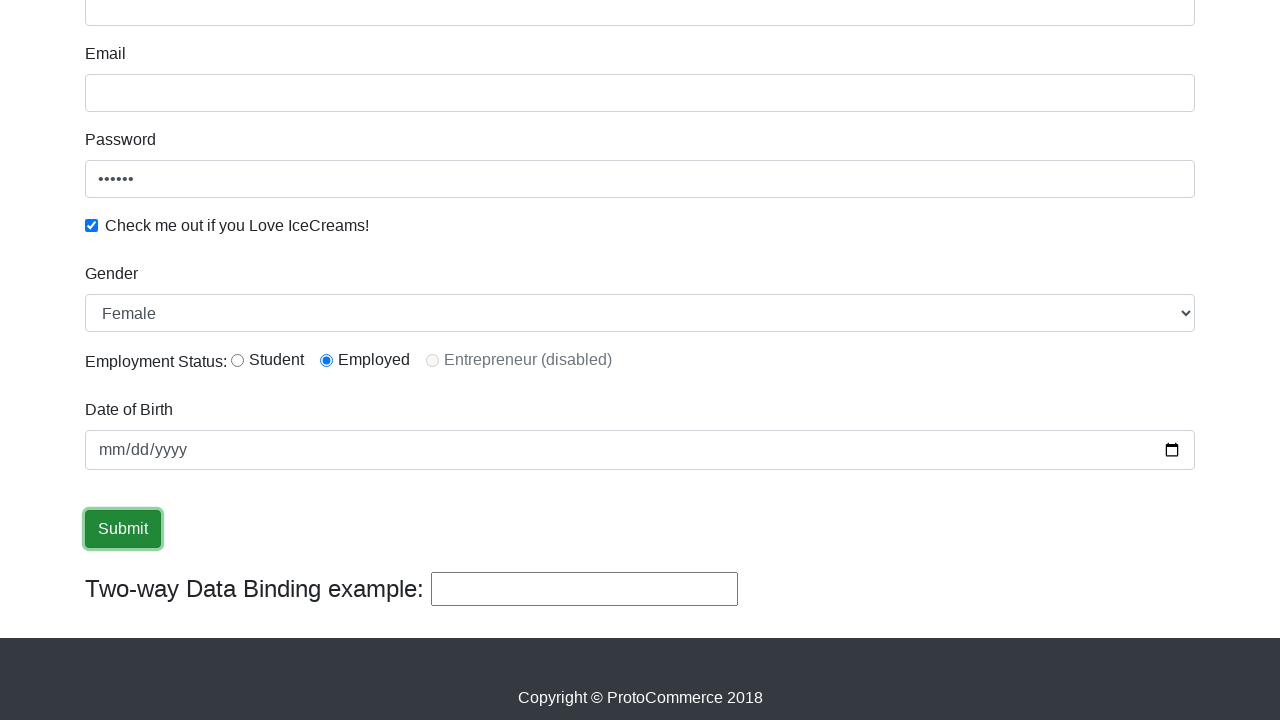

Clicked Shop link to navigate to shop page at (349, 28) on internal:role=link[name="Shop"i]
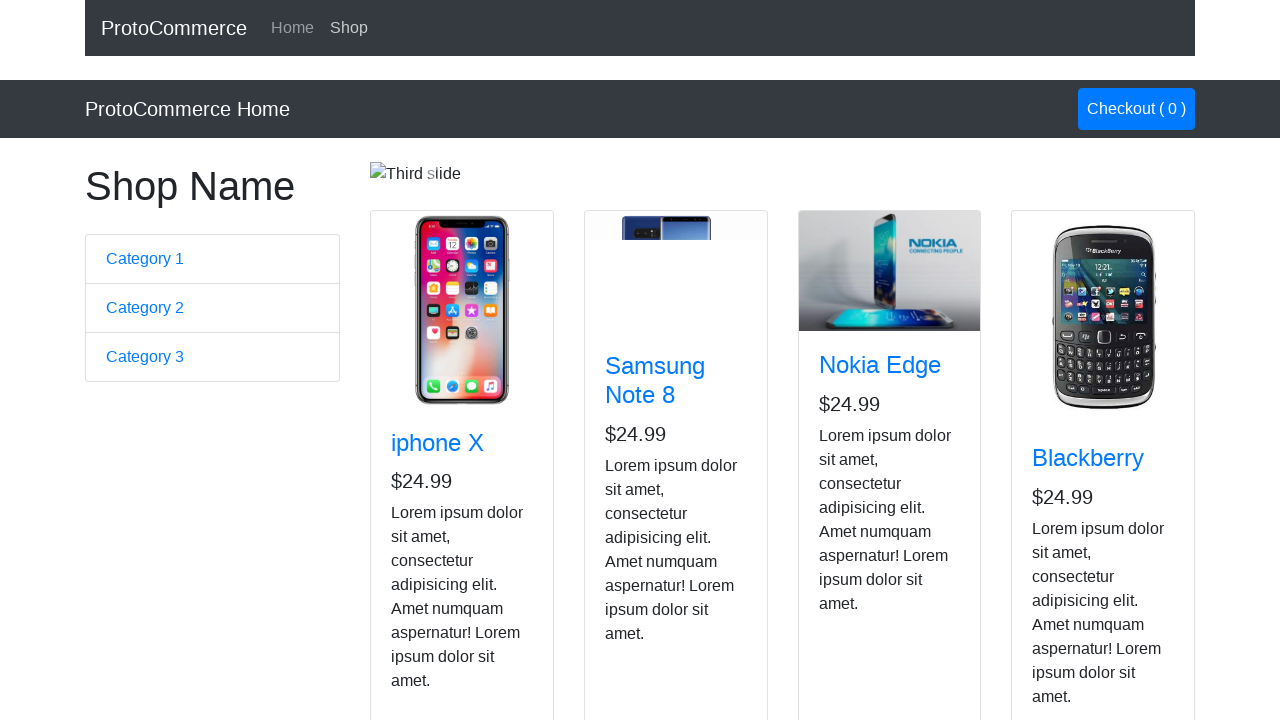

Added iPhone X to cart at (427, 528) on app-card >> internal:has-text="iphone X"i >> internal:role=button
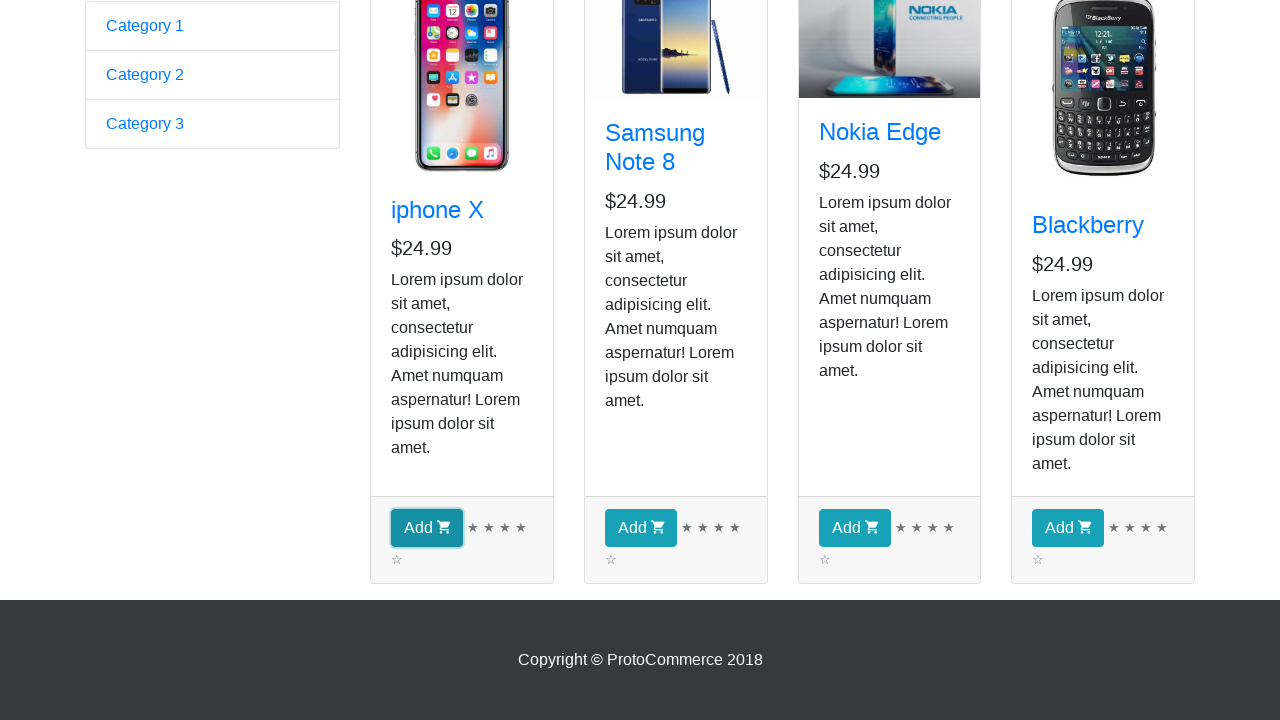

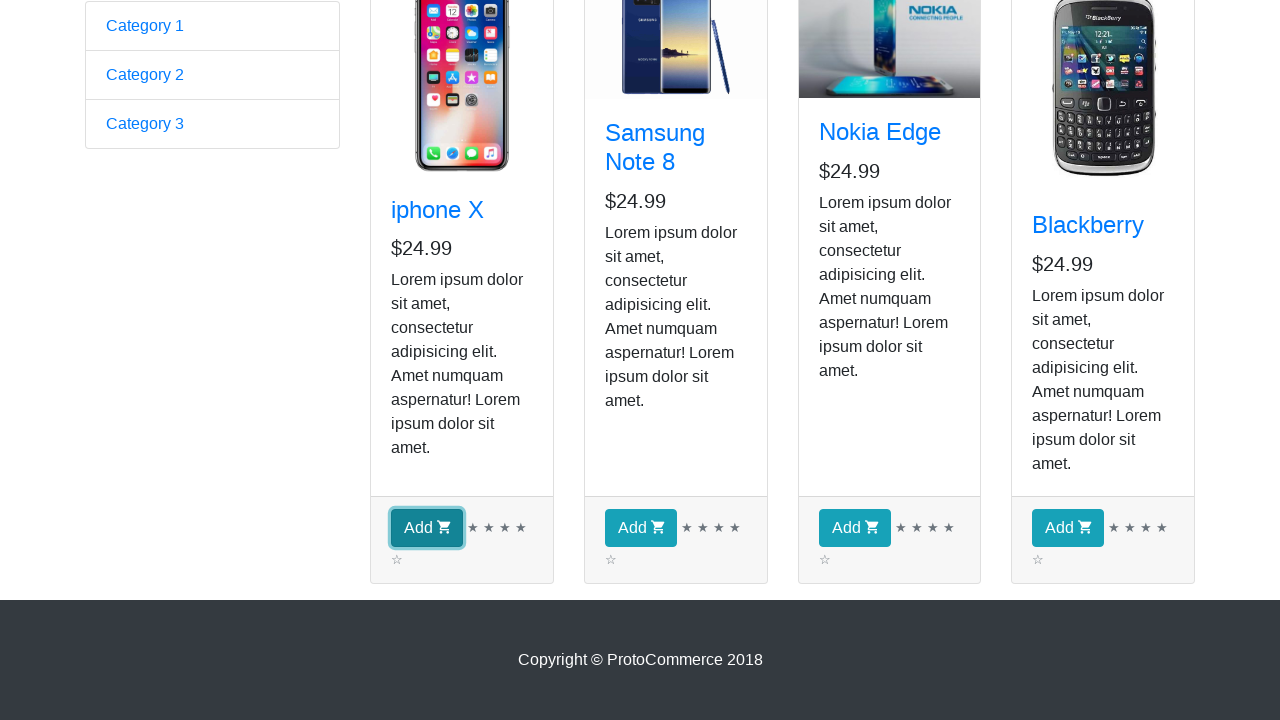